Tests window popup handling by clicking a link that opens a new window, switching to it, and interacting with elements in the new window

Starting URL: https://skpatro.github.io/demo/links/

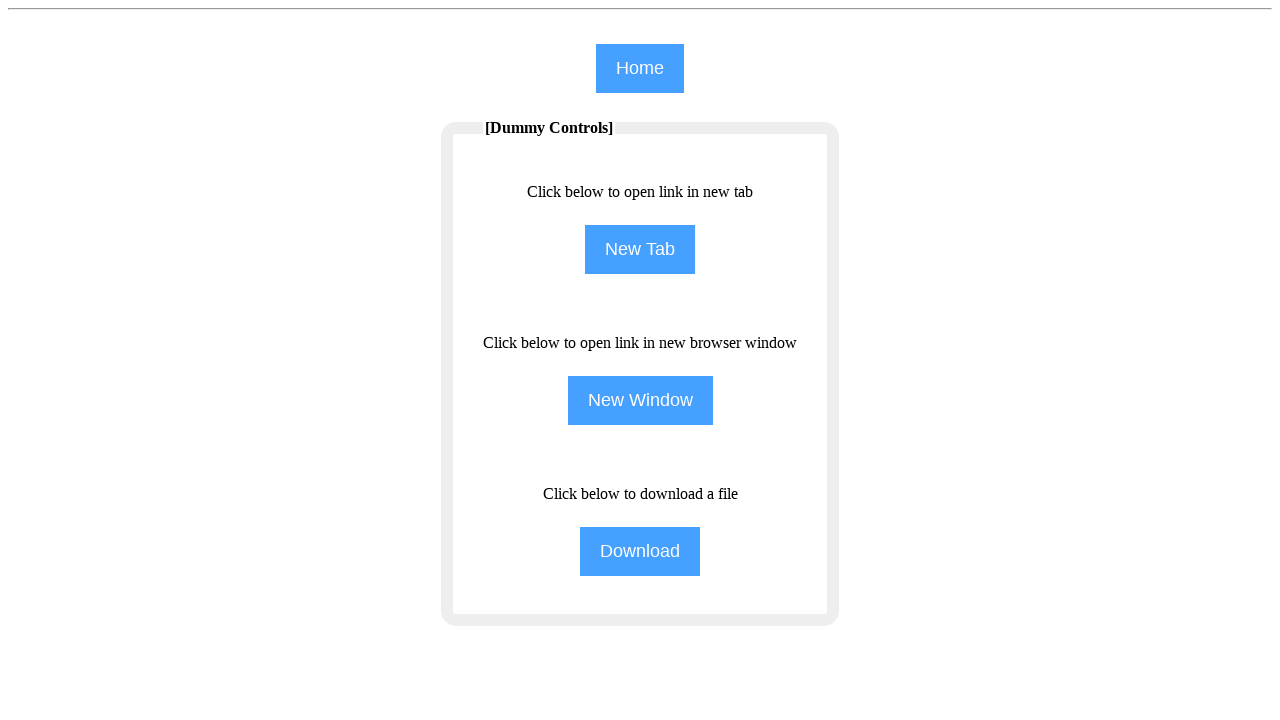

Clicked button to open new window at (640, 400) on input[name='NewWindow']
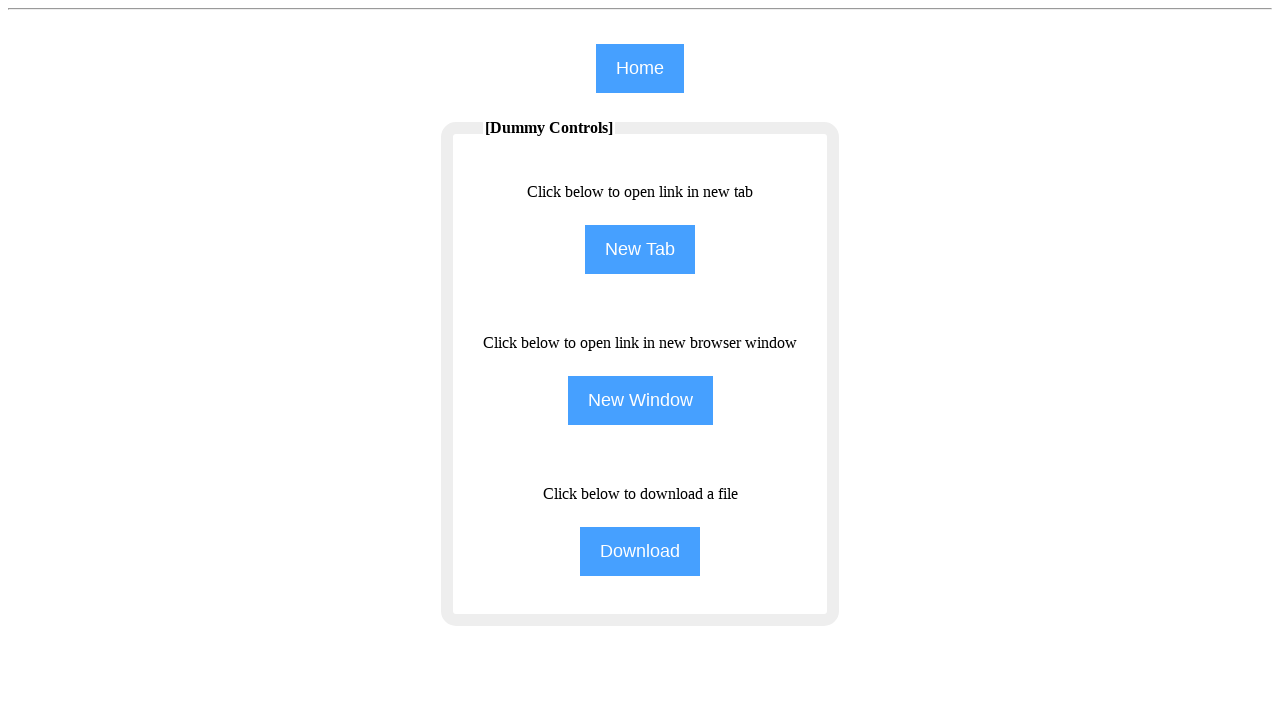

New window opened and captured
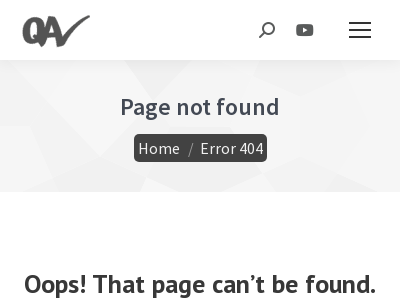

New page finished loading
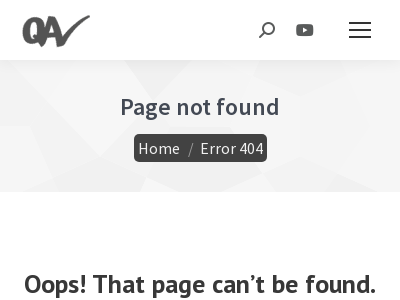

Filled search field in new window with 'Selenium' on (//input[@class='field searchform-s'])[4]
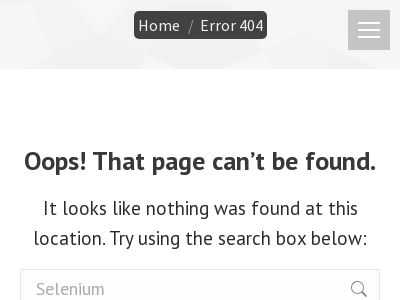

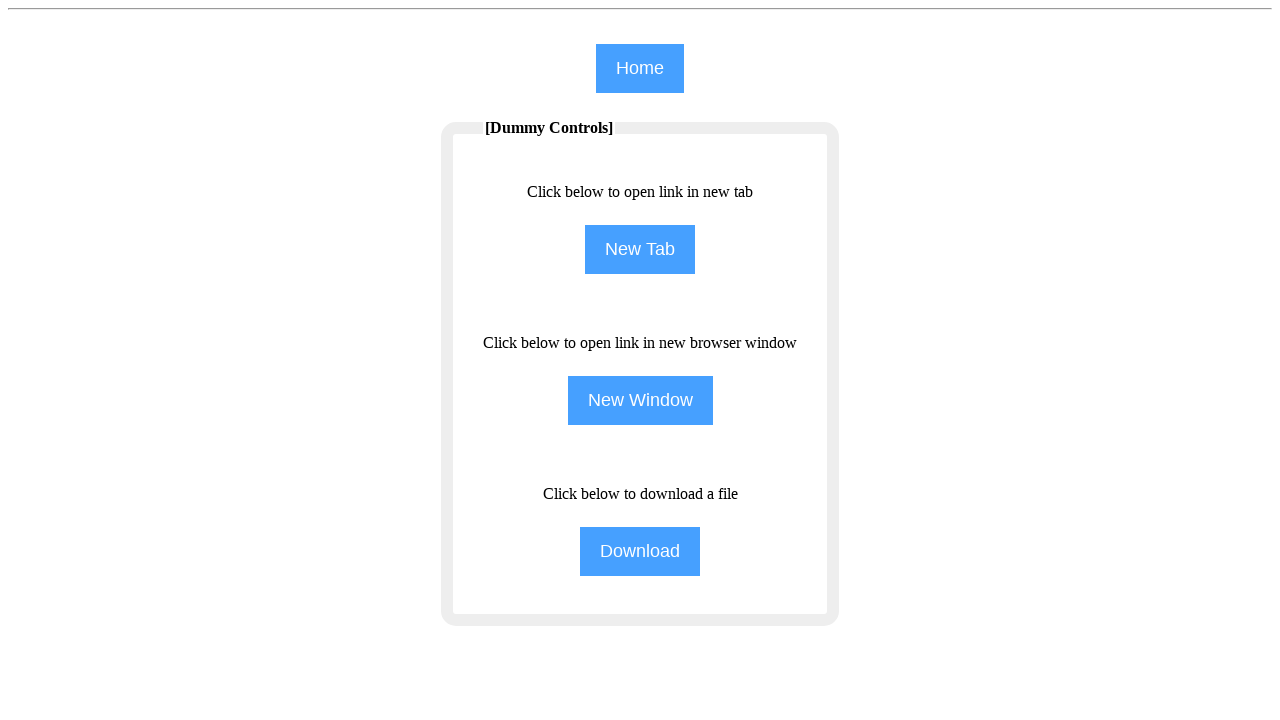